Tests typing uppercase text using shift key modifier in the target input field

Starting URL: https://the-internet.herokuapp.com/key_presses

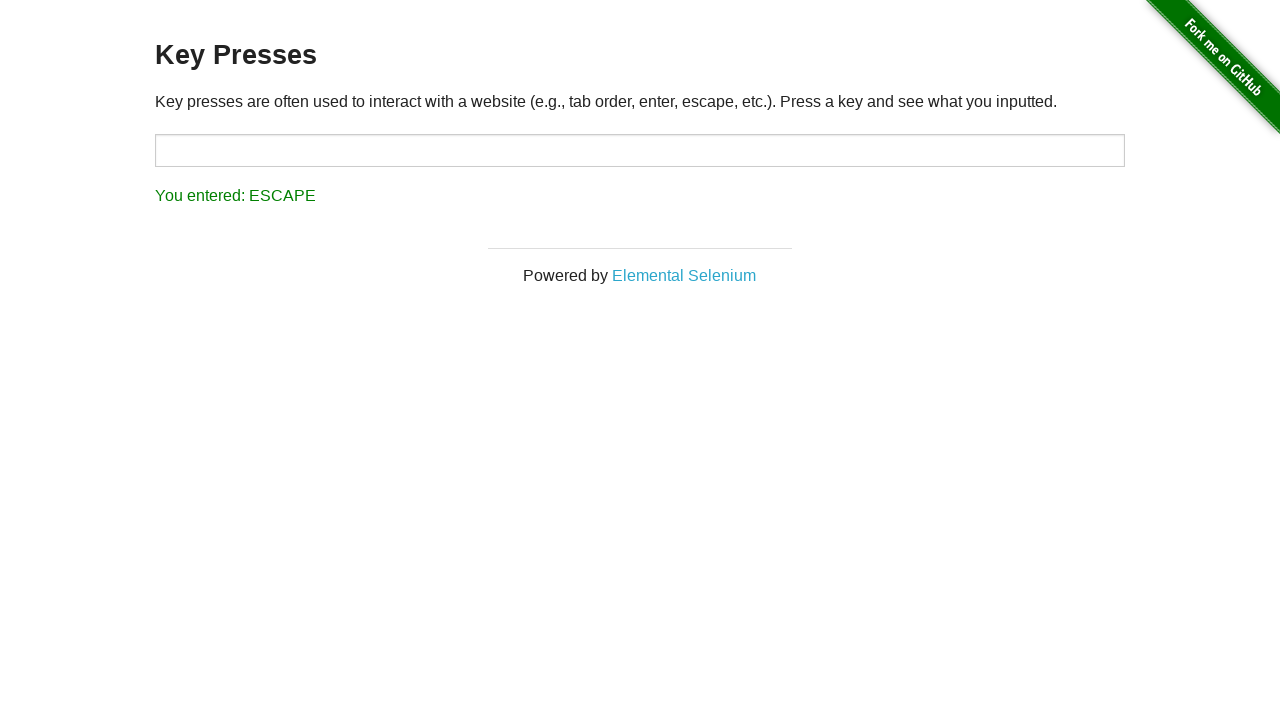

Clicked on the target input field at (640, 150) on #target
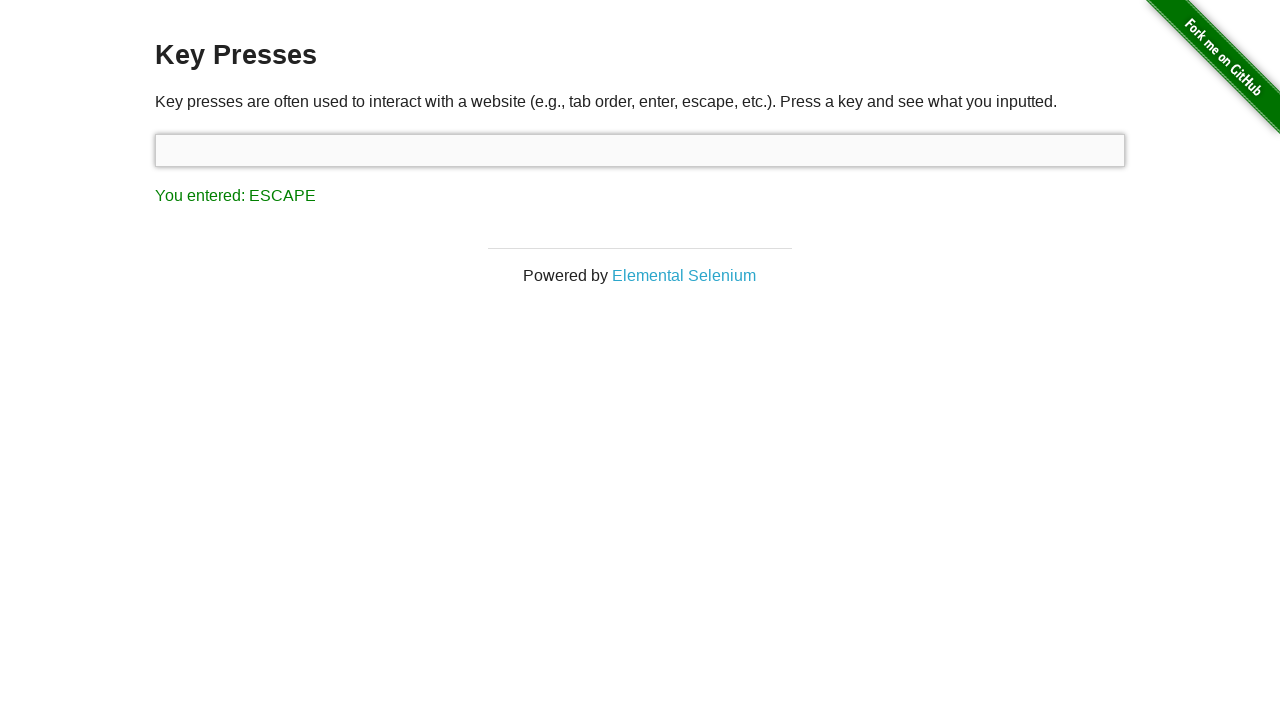

Pressed and held Shift key
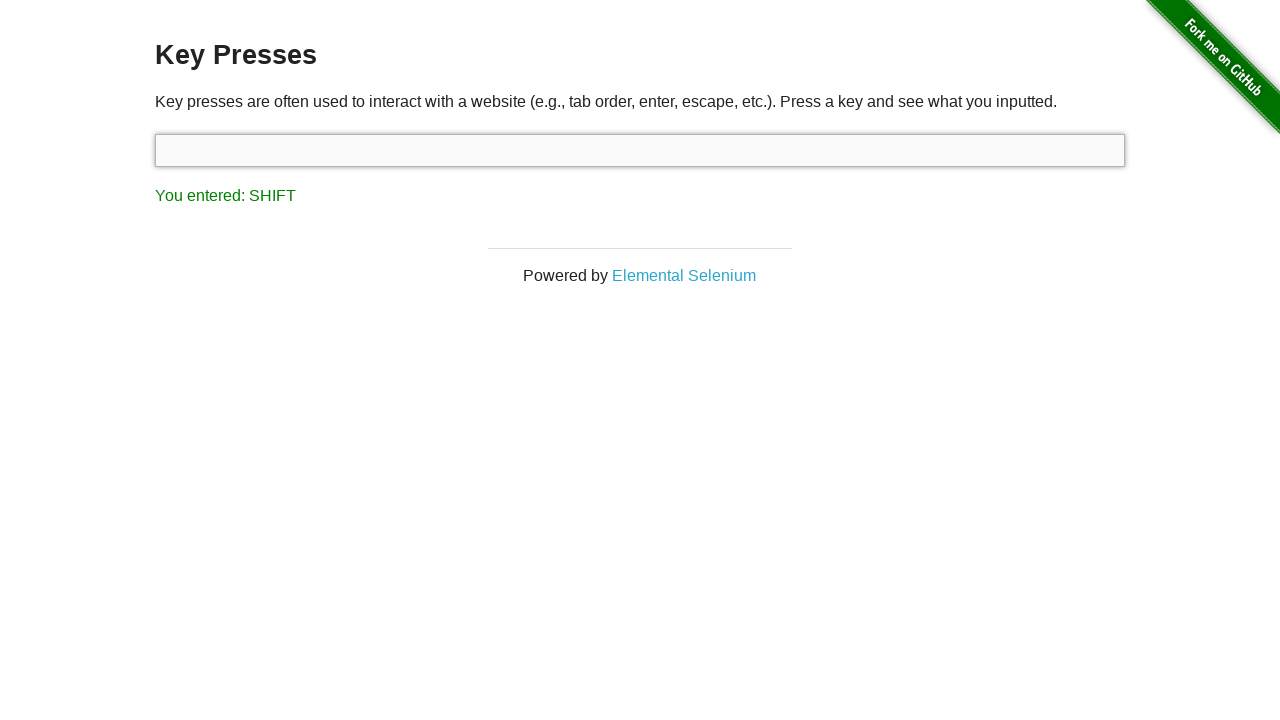

Typed 'ahmed' with Shift key held down to produce uppercase text on #target
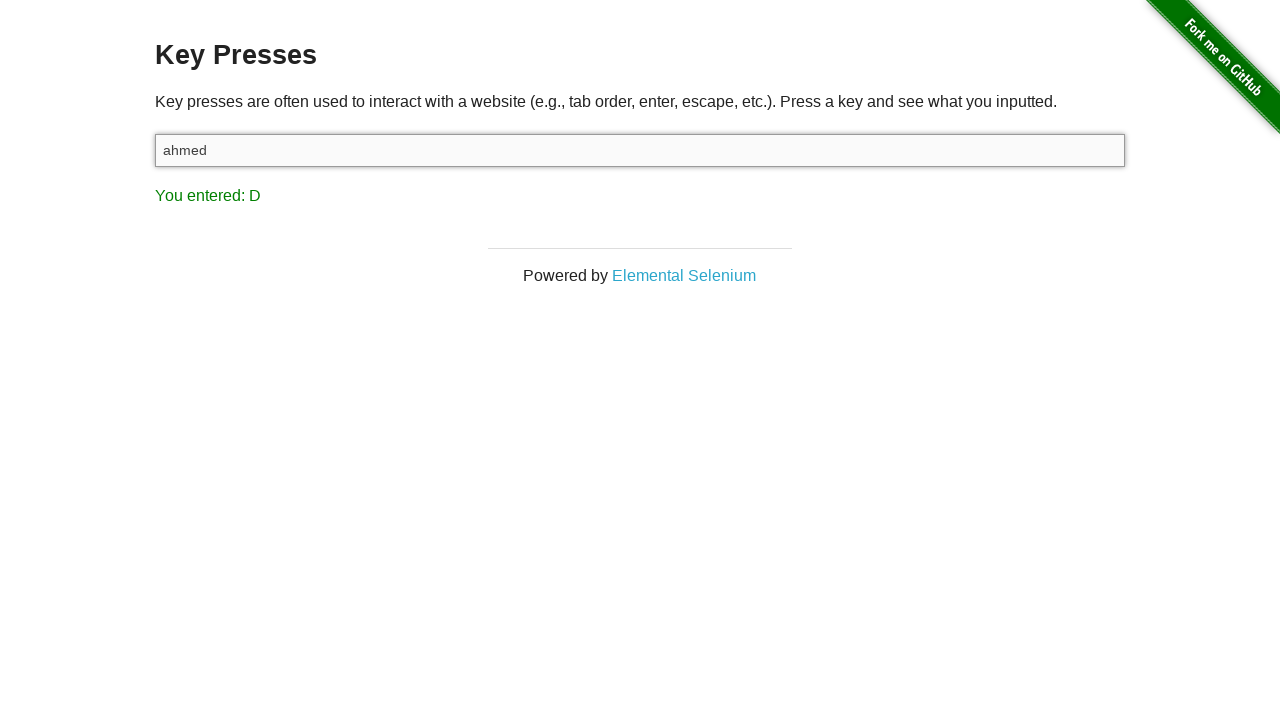

Released Shift key
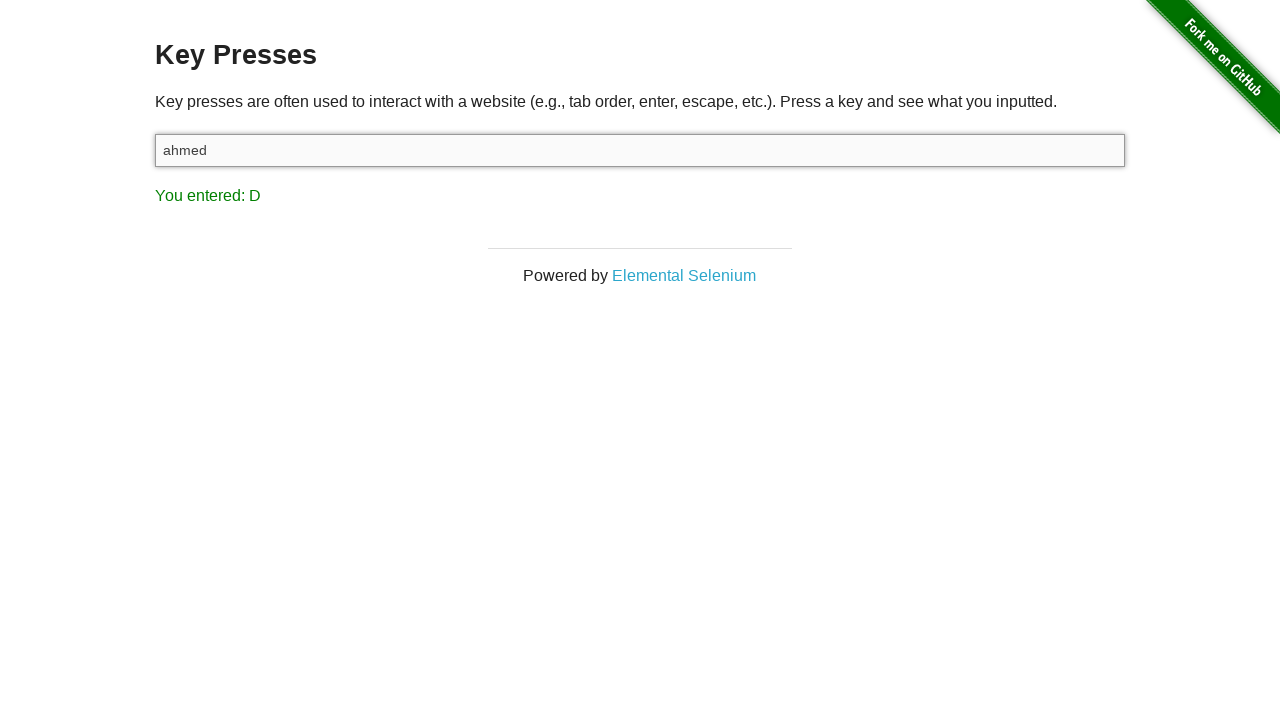

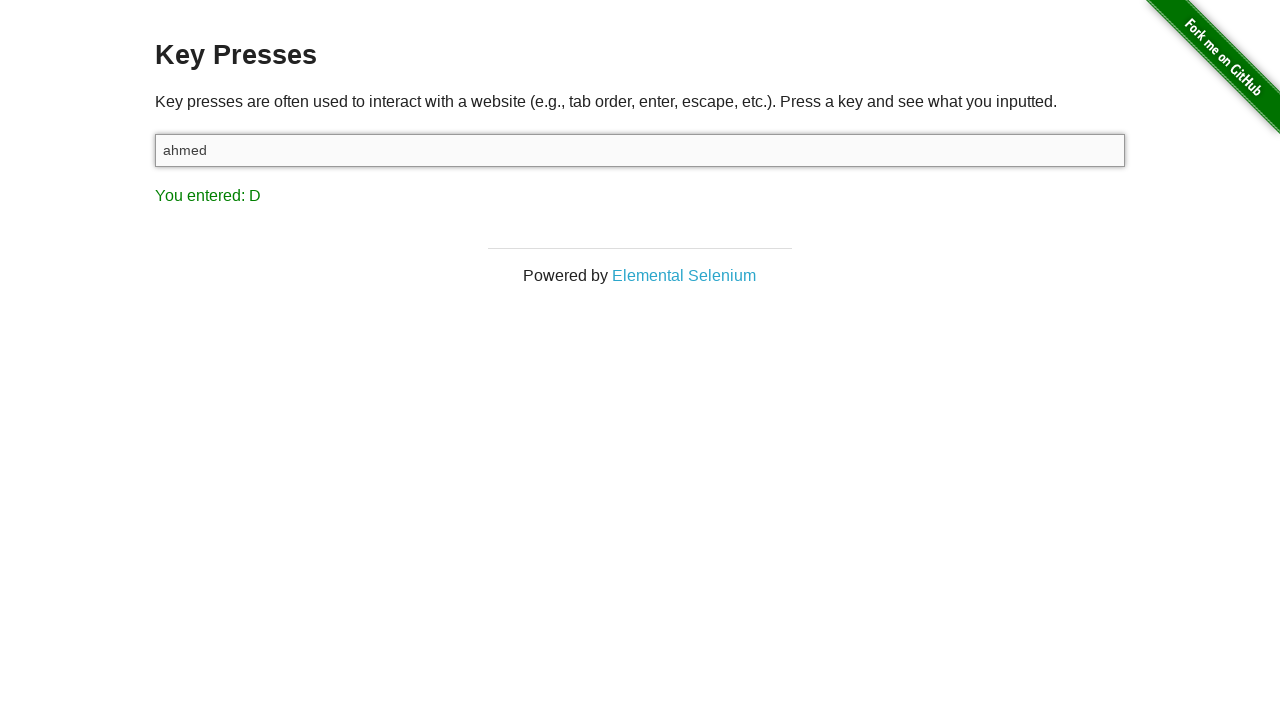